Tests displaying all items using the All filter link after navigating to other filters

Starting URL: https://demo.playwright.dev/todomvc

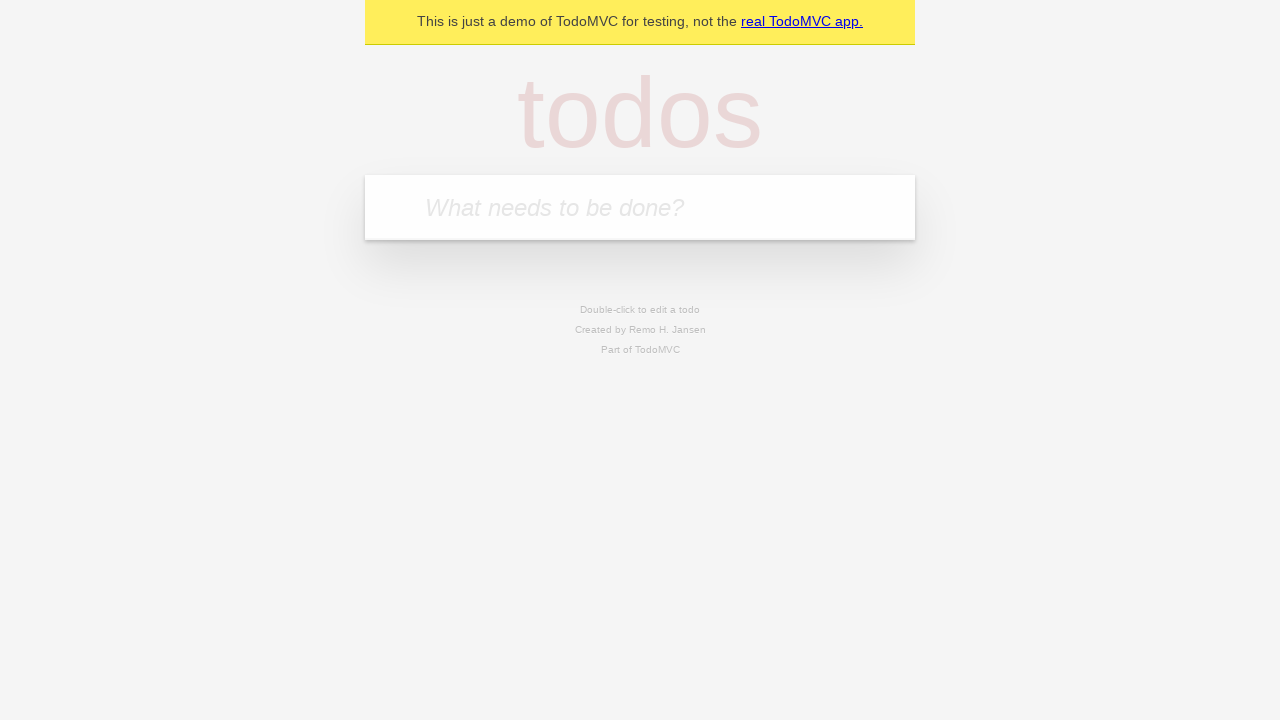

Filled todo input with 'buy some cheese' on internal:attr=[placeholder="What needs to be done?"i]
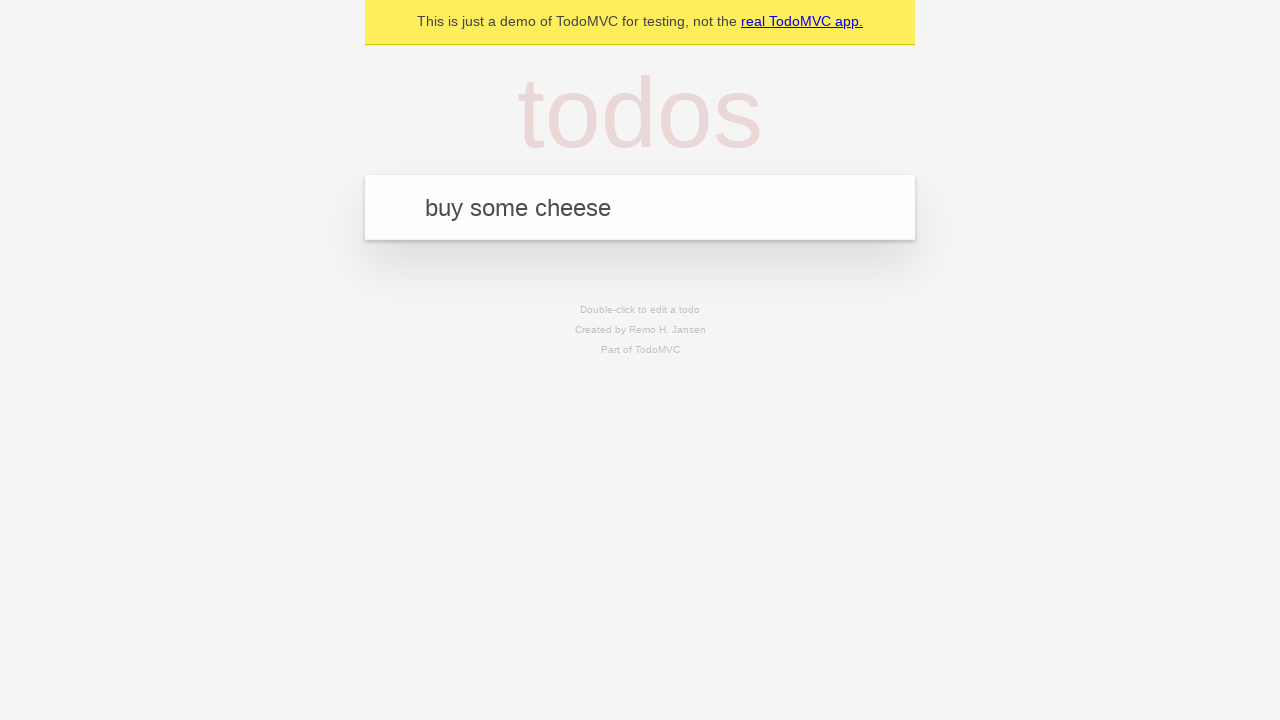

Pressed Enter to add first todo on internal:attr=[placeholder="What needs to be done?"i]
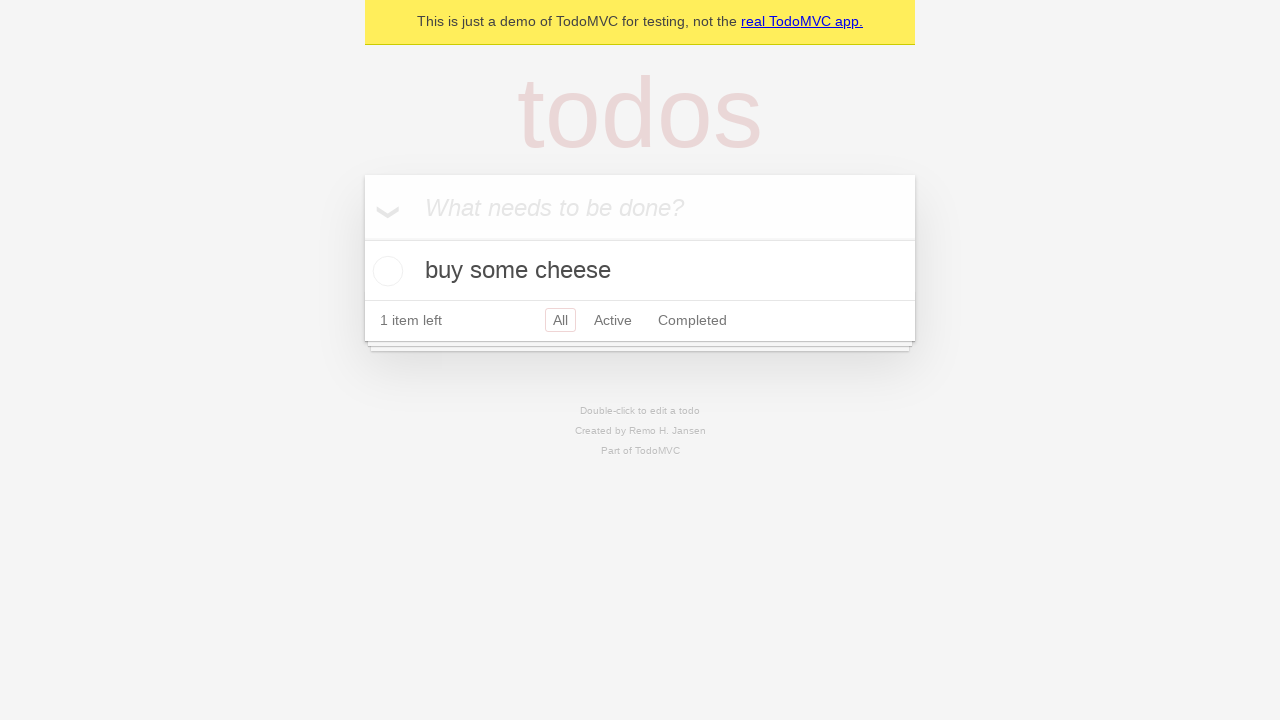

Filled todo input with 'feed the cat' on internal:attr=[placeholder="What needs to be done?"i]
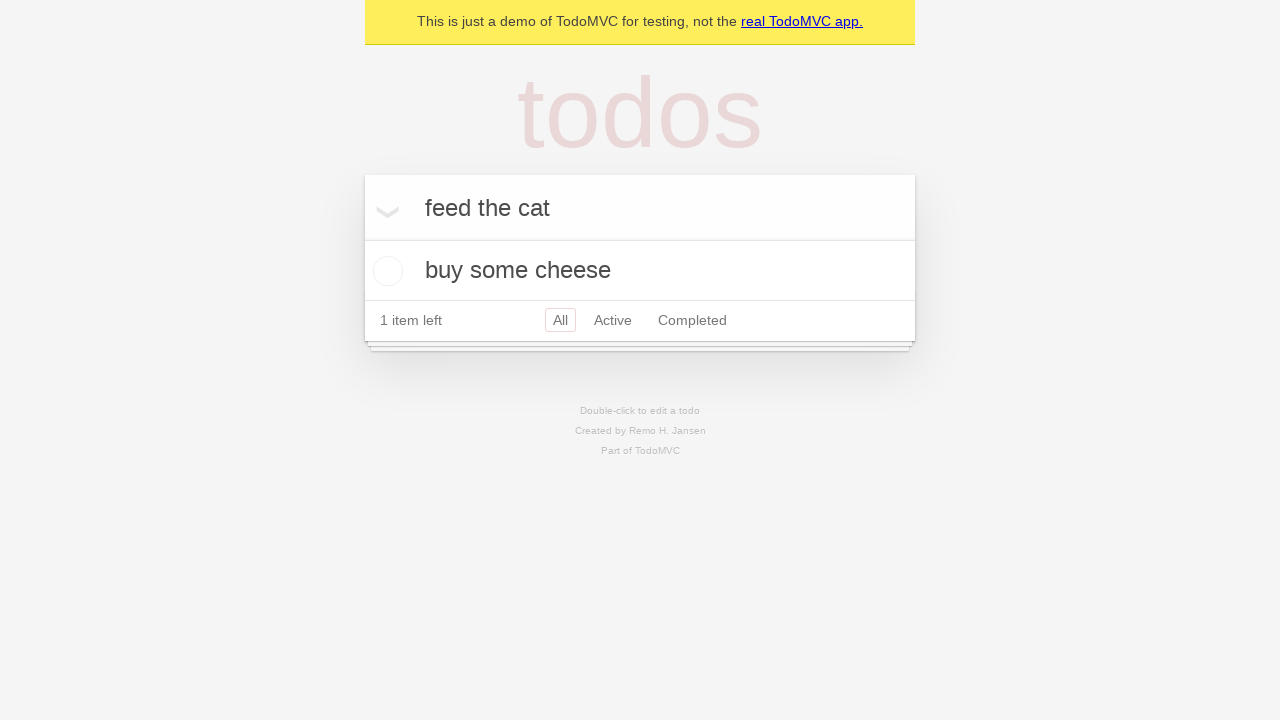

Pressed Enter to add second todo on internal:attr=[placeholder="What needs to be done?"i]
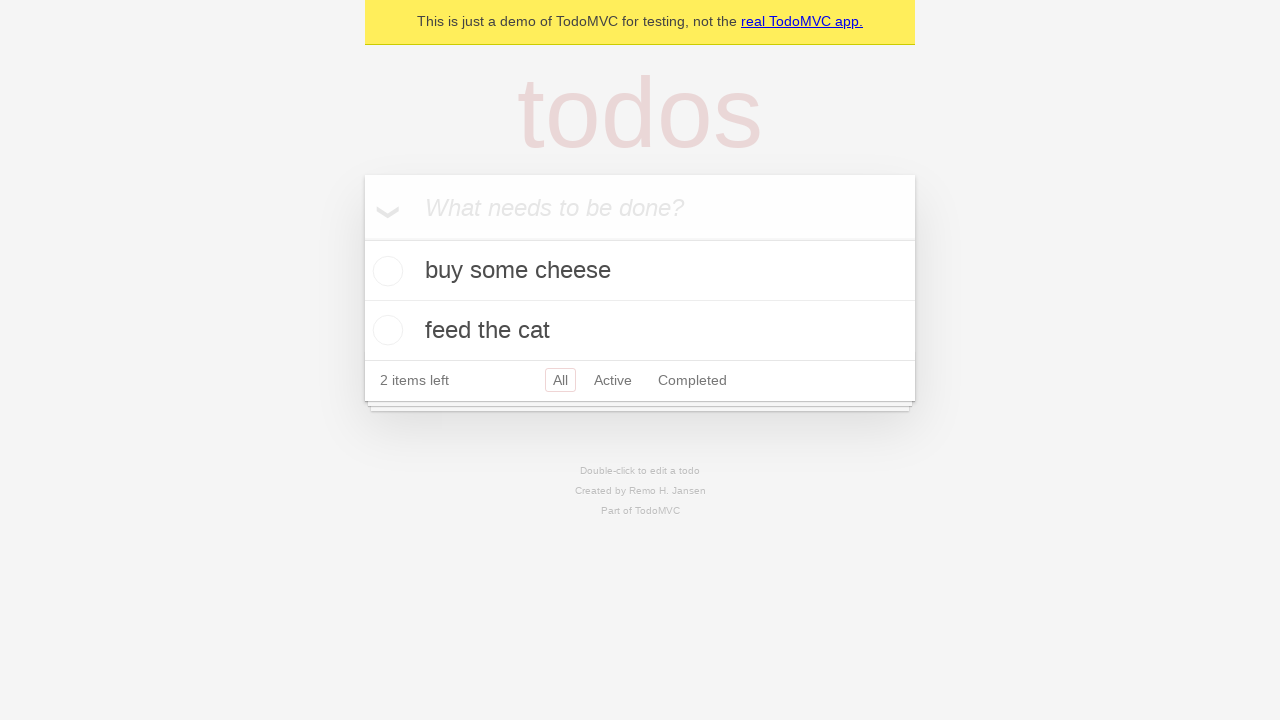

Filled todo input with 'book a doctors appointment' on internal:attr=[placeholder="What needs to be done?"i]
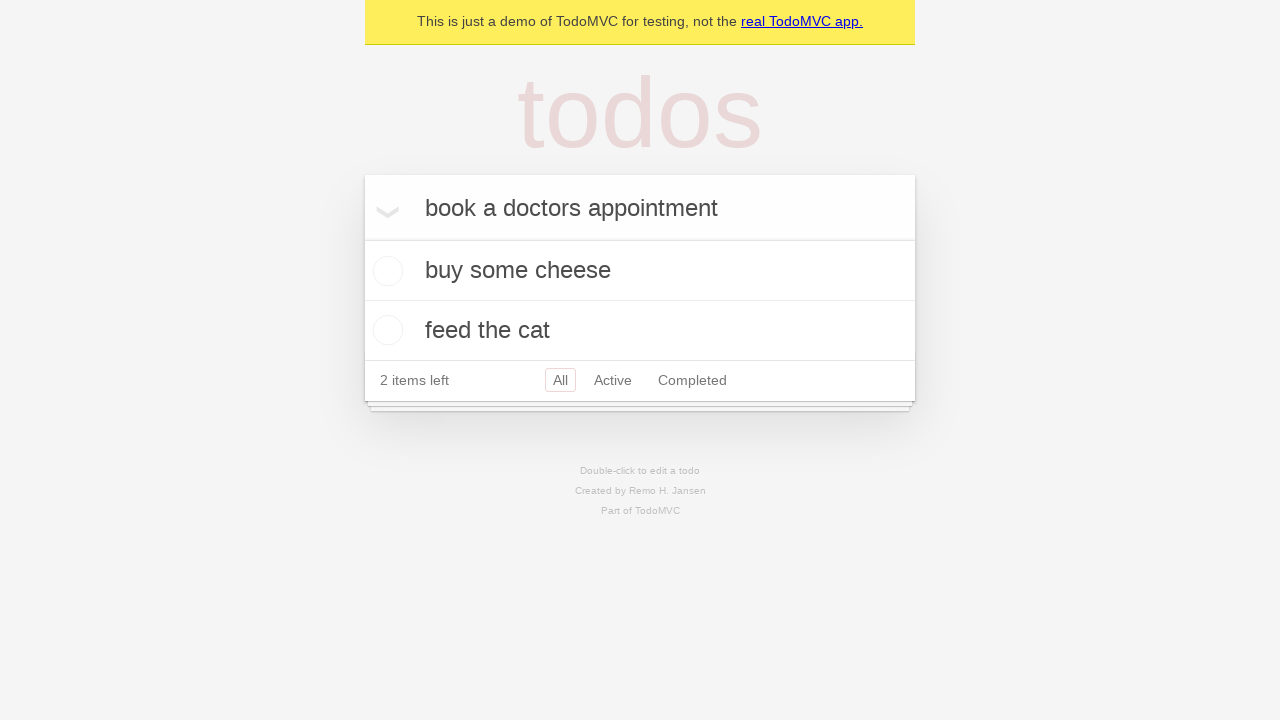

Pressed Enter to add third todo on internal:attr=[placeholder="What needs to be done?"i]
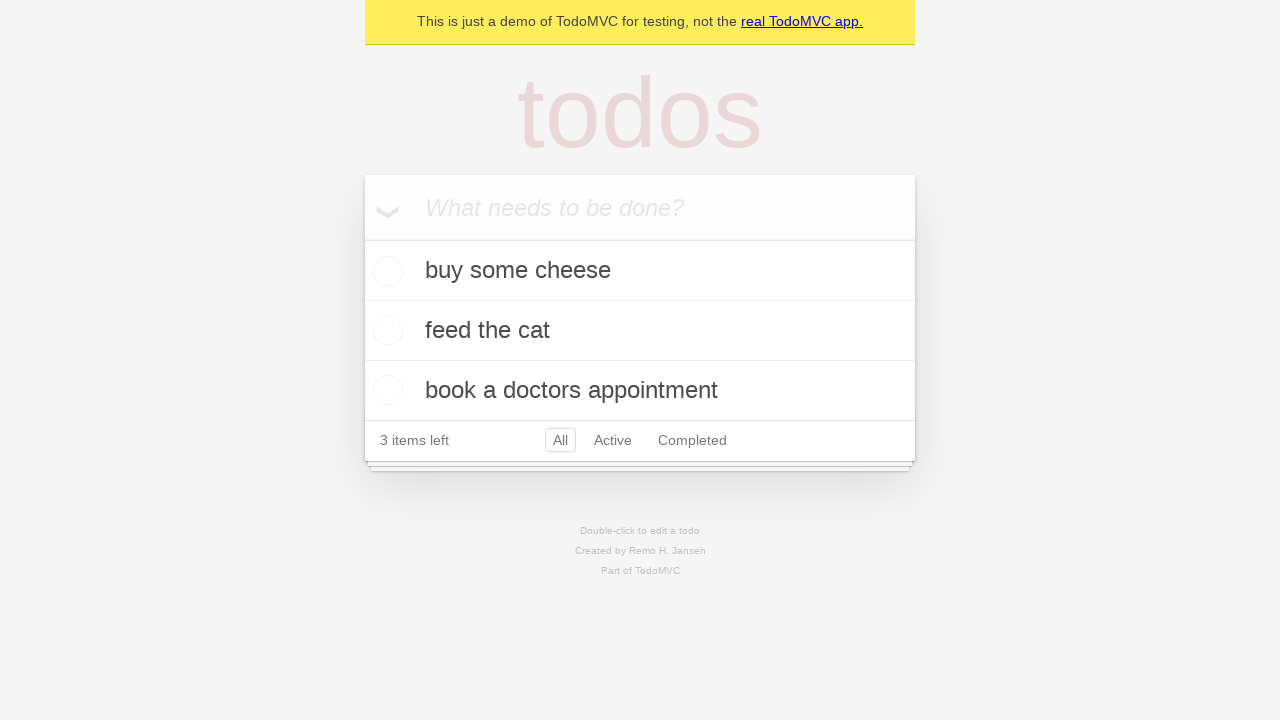

Checked the second todo item at (385, 330) on internal:testid=[data-testid="todo-item"s] >> nth=1 >> internal:role=checkbox
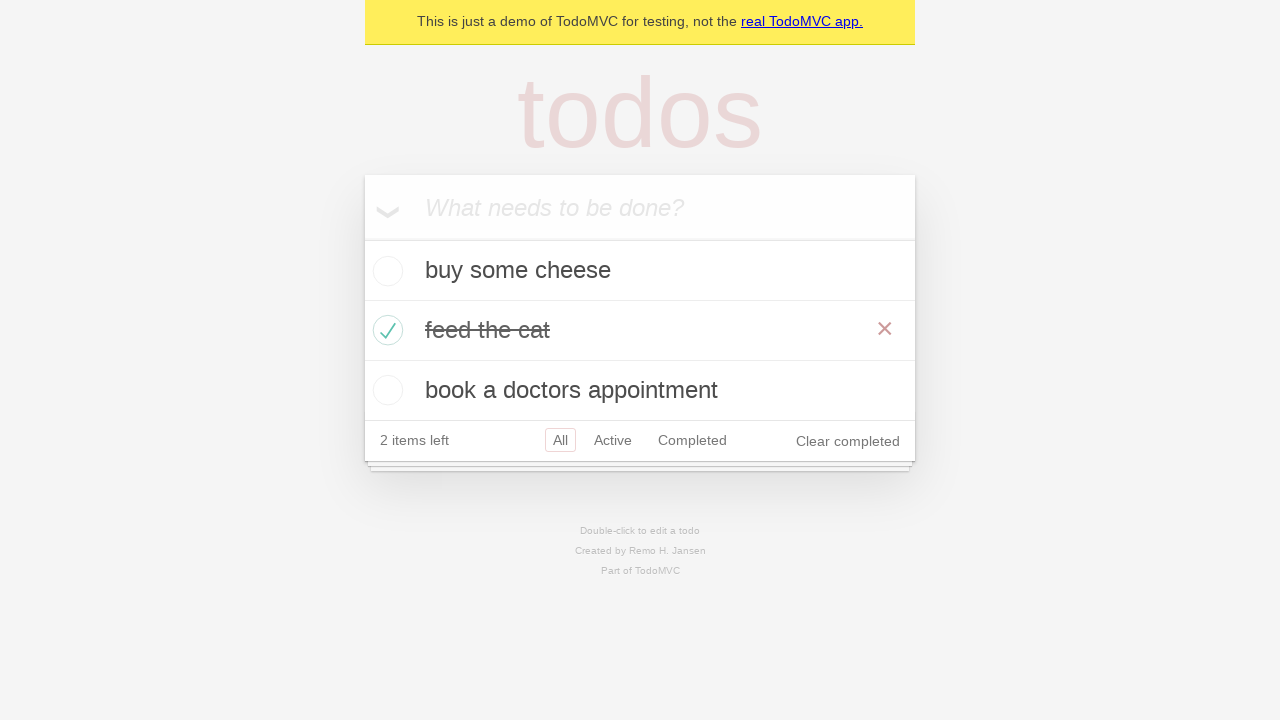

Clicked Active filter link at (613, 440) on internal:role=link[name="Active"i]
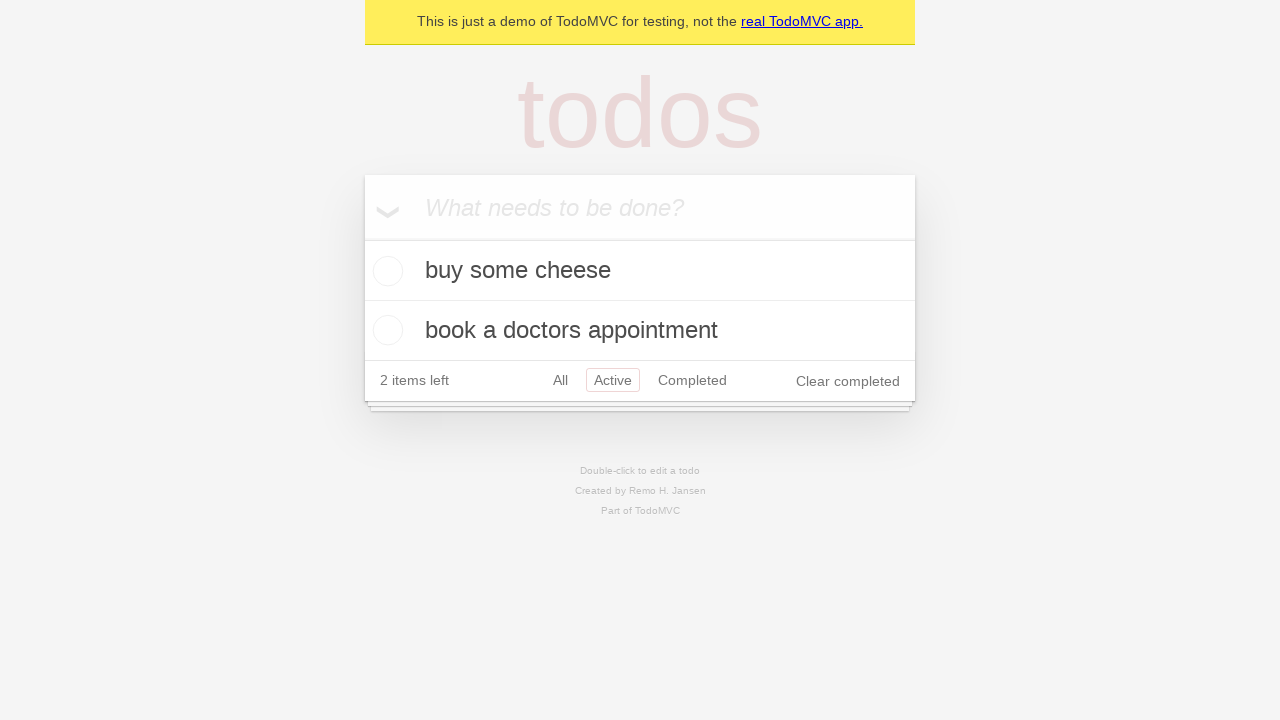

Clicked Completed filter link at (692, 380) on internal:role=link[name="Completed"i]
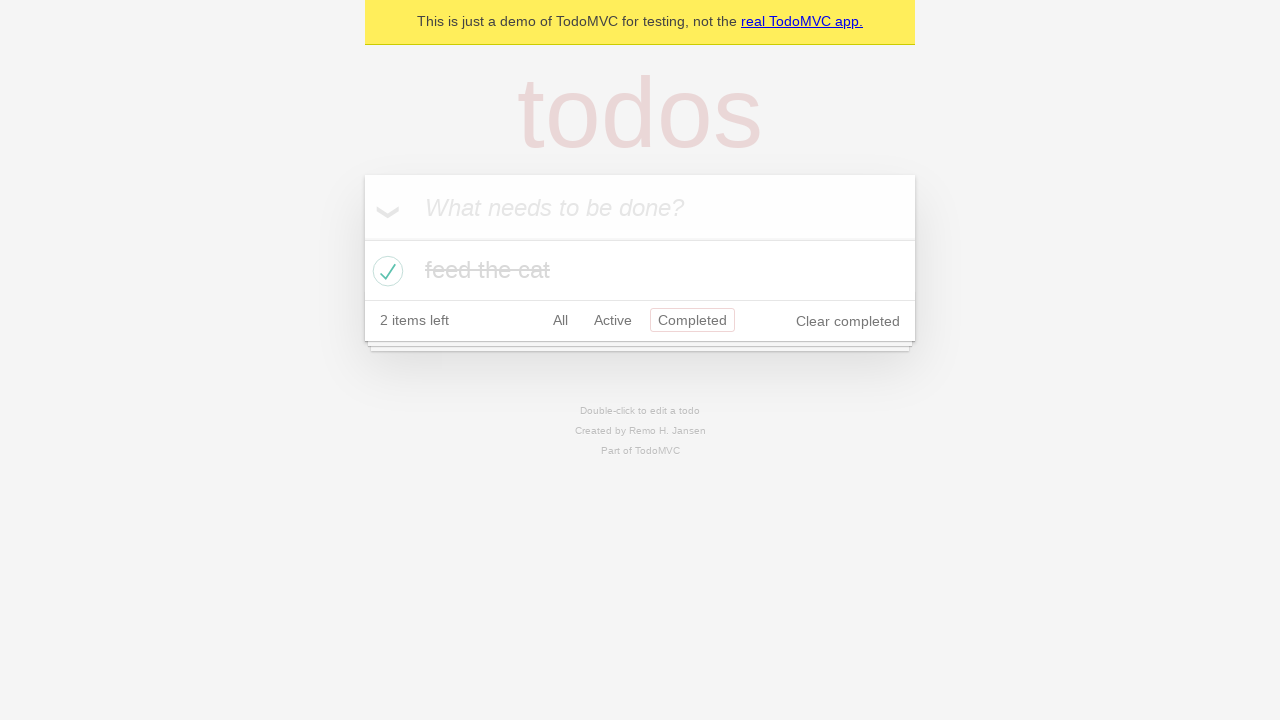

Clicked All filter link to display all items at (560, 320) on internal:role=link[name="All"i]
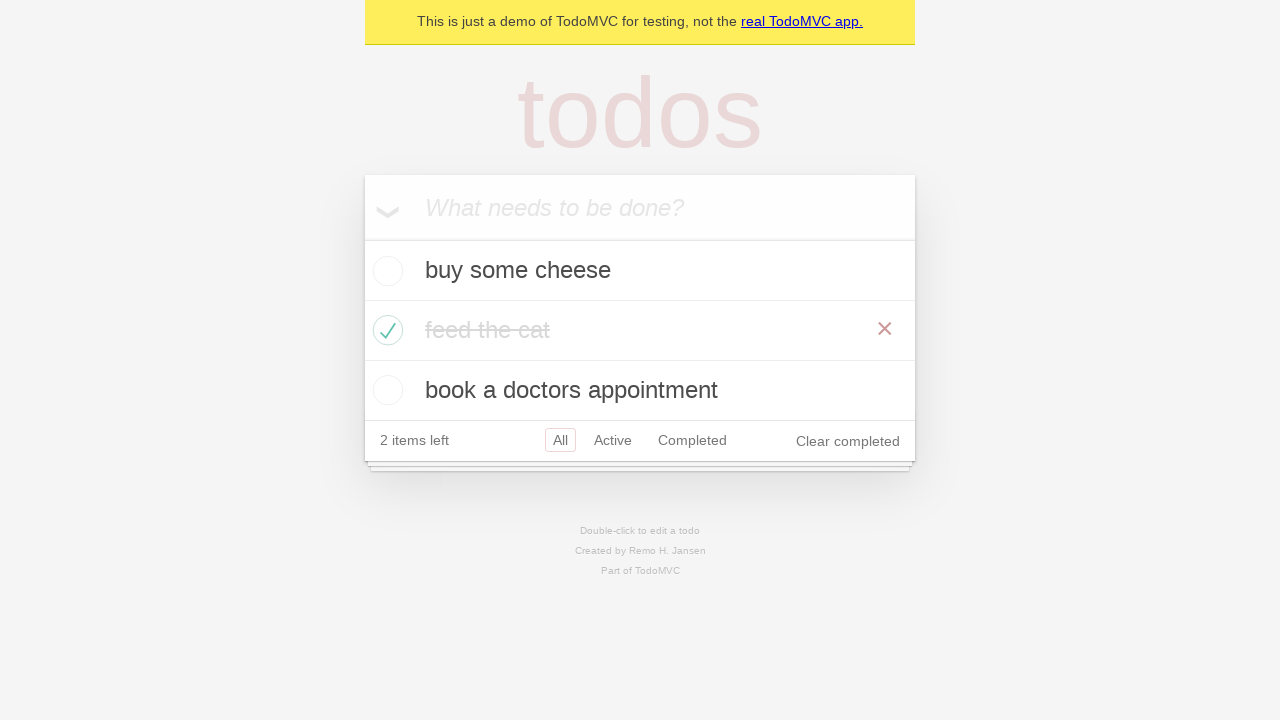

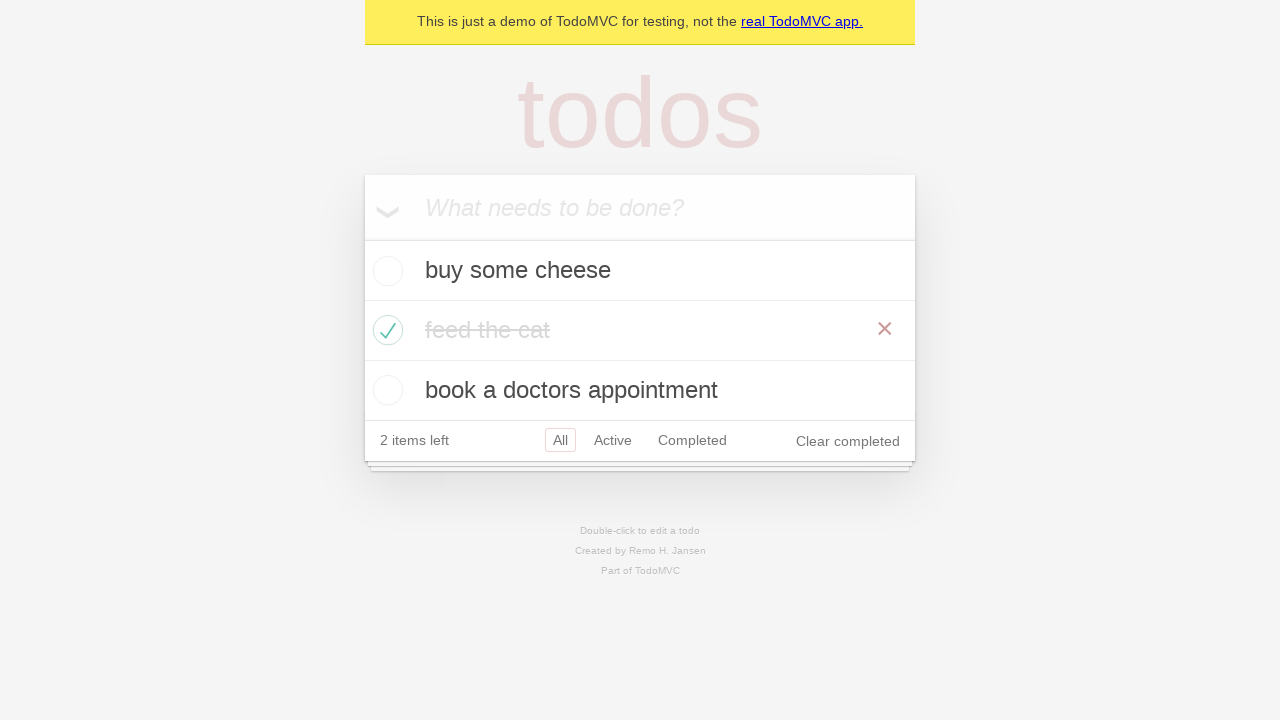